Tests un-marking items as complete by unchecking their toggle checkboxes.

Starting URL: https://demo.playwright.dev/todomvc

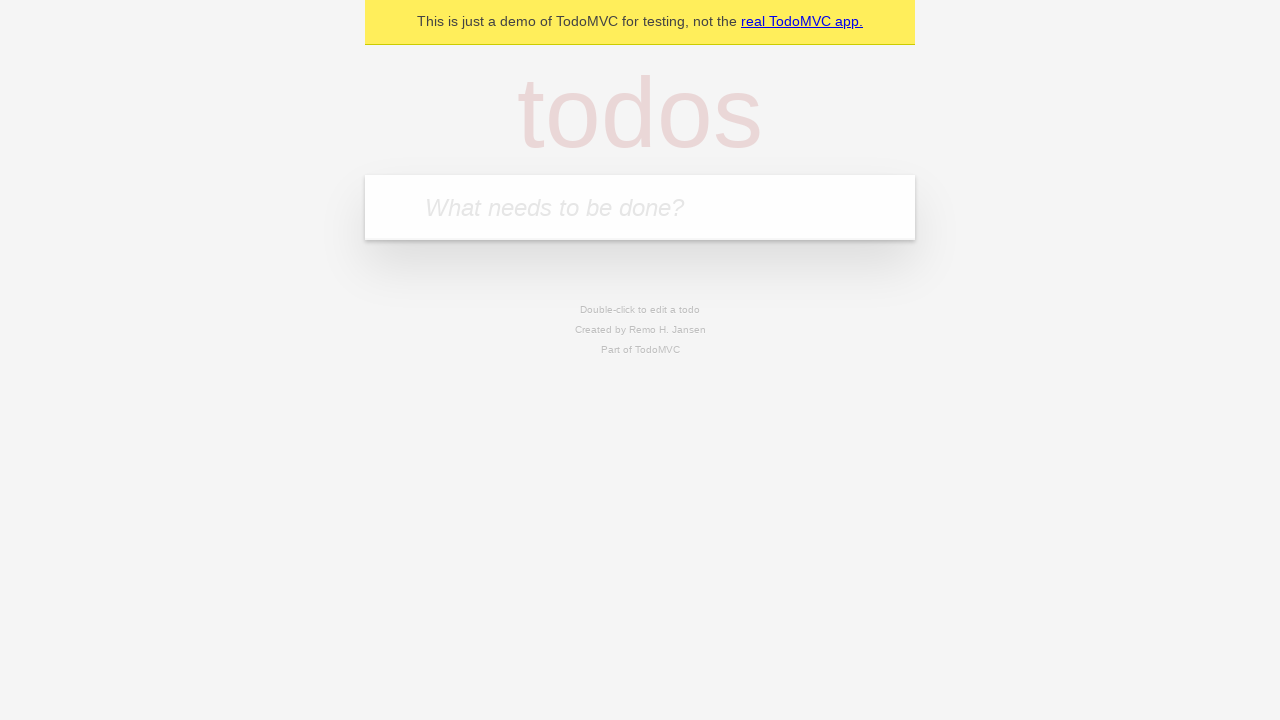

Filled new todo input with 'buy some cheese' on .new-todo
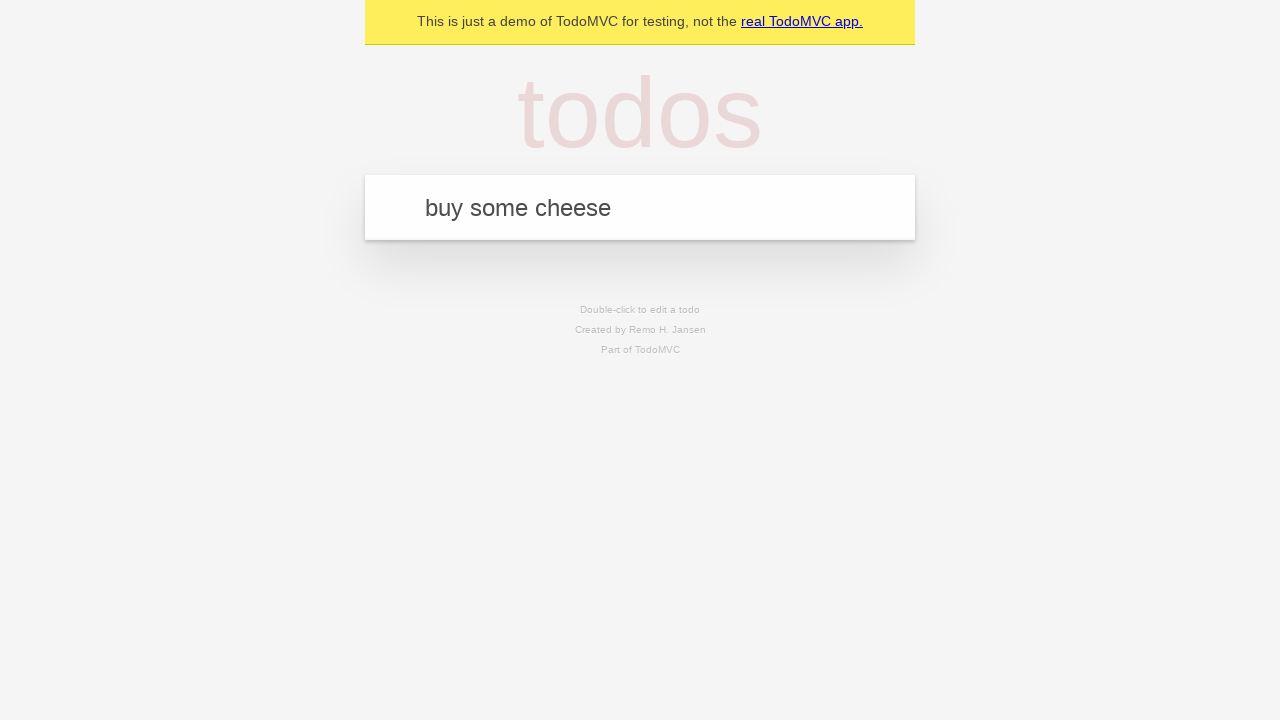

Pressed Enter to create first todo item on .new-todo
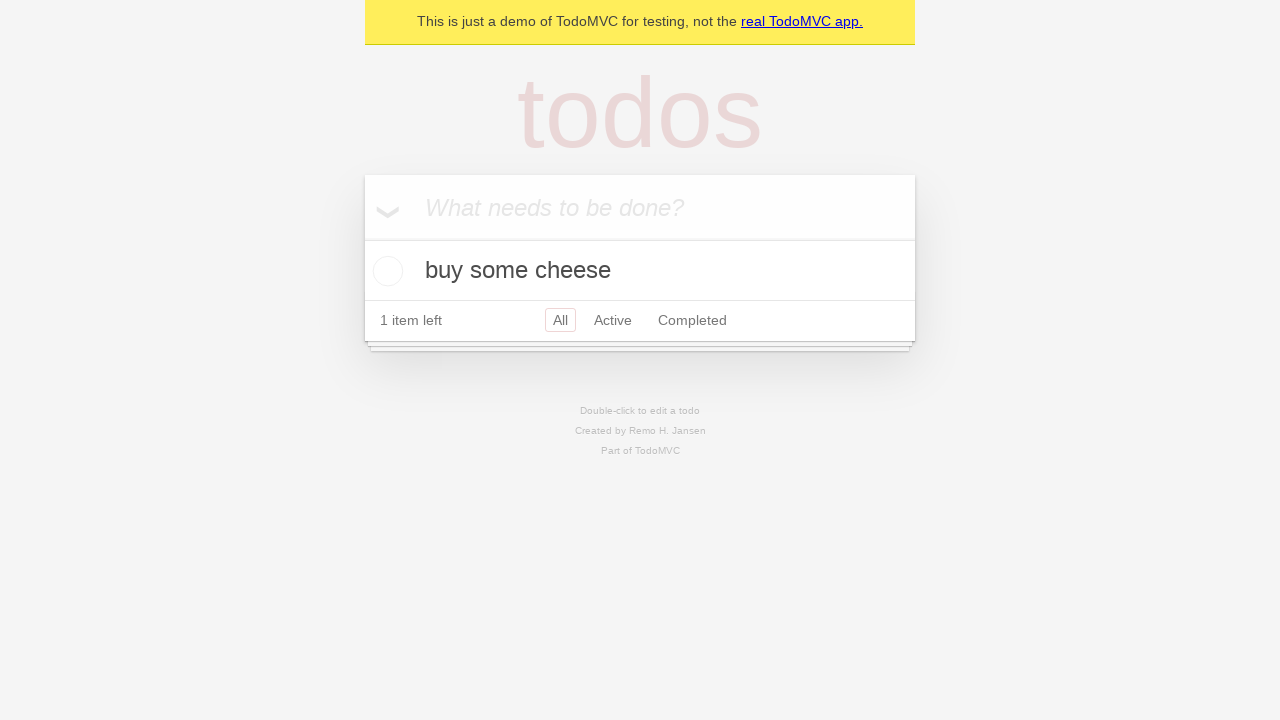

Filled new todo input with 'feed the cat' on .new-todo
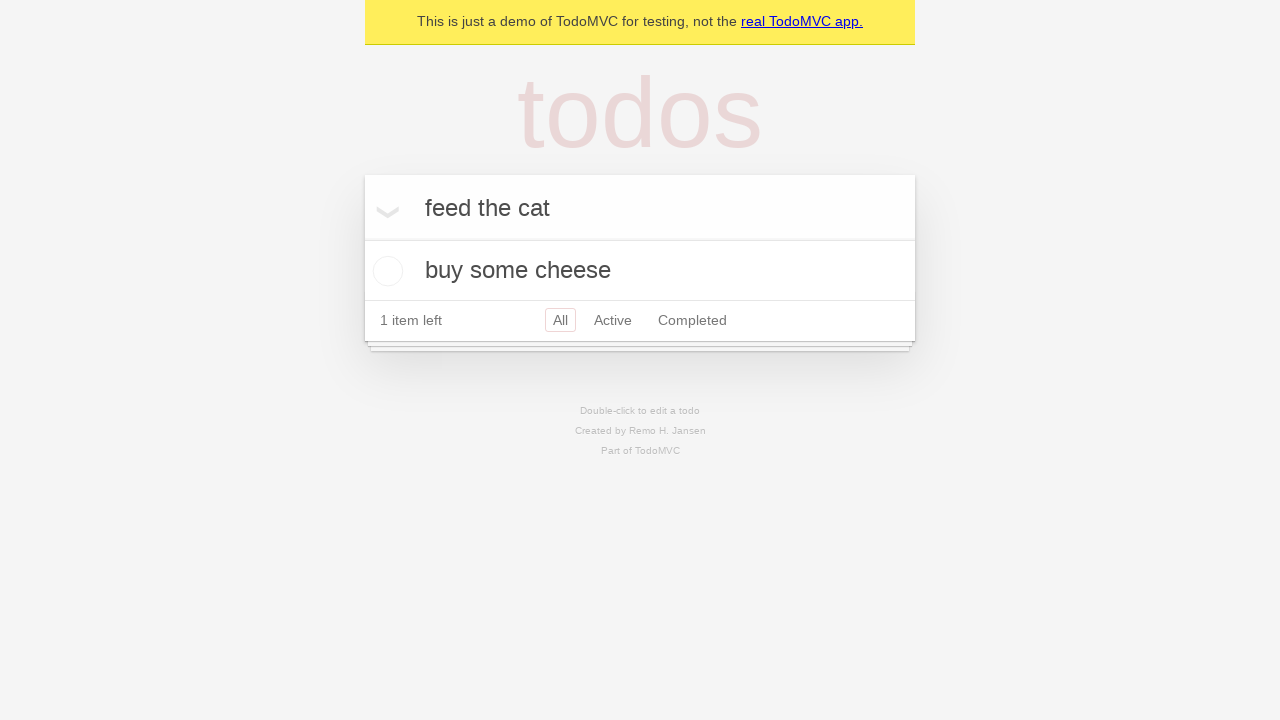

Pressed Enter to create second todo item on .new-todo
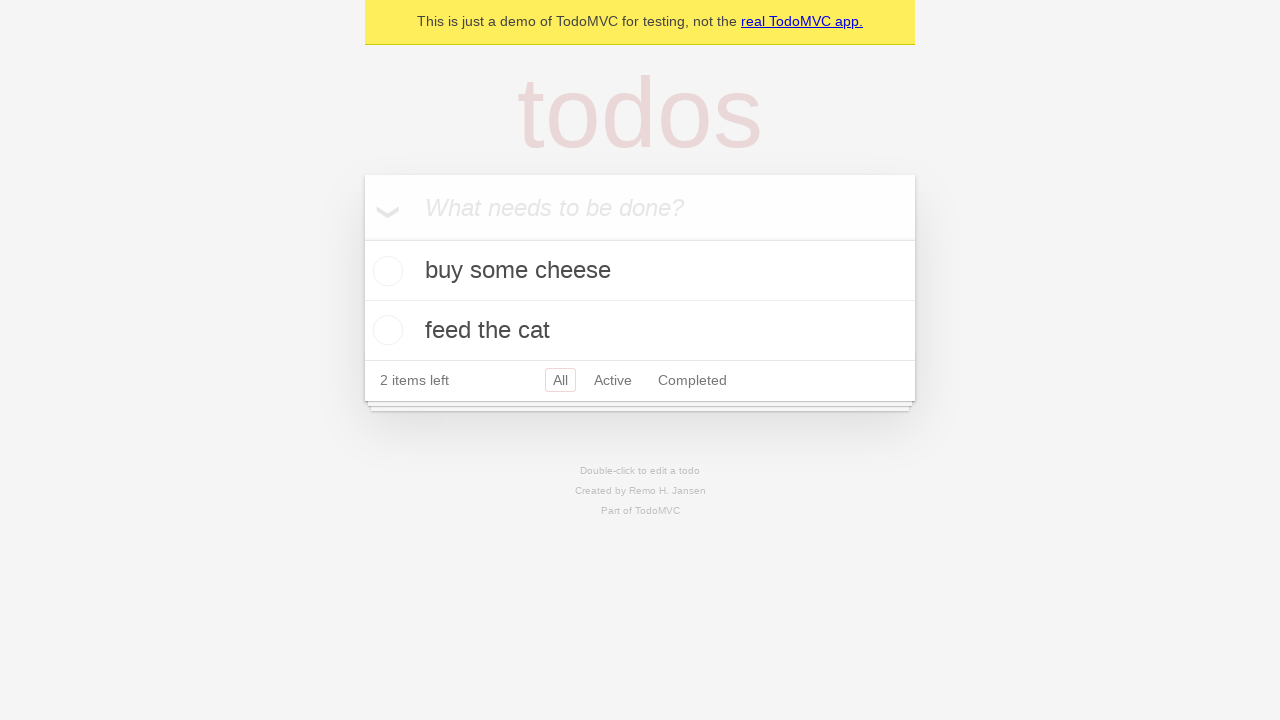

Checked toggle checkbox for first todo item to mark as complete at (385, 271) on .todo-list li >> nth=0 >> .toggle
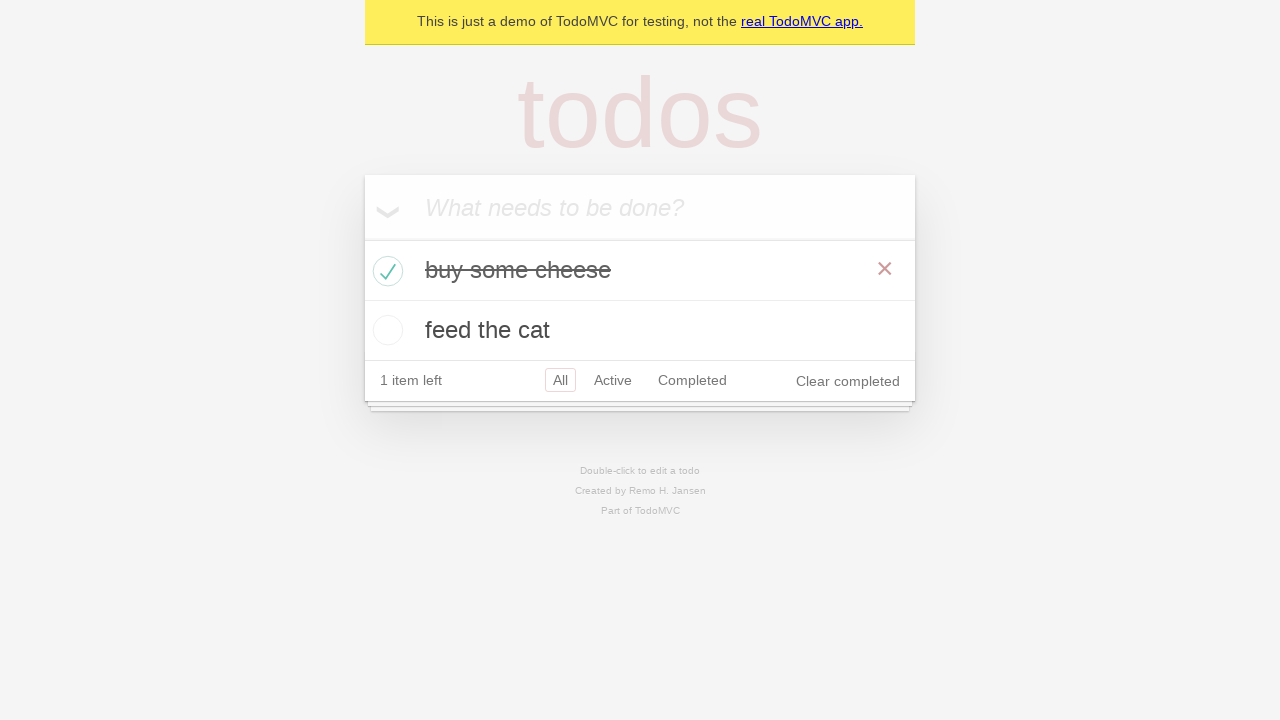

Unchecked toggle checkbox for first todo item to un-mark as complete at (385, 271) on .todo-list li >> nth=0 >> .toggle
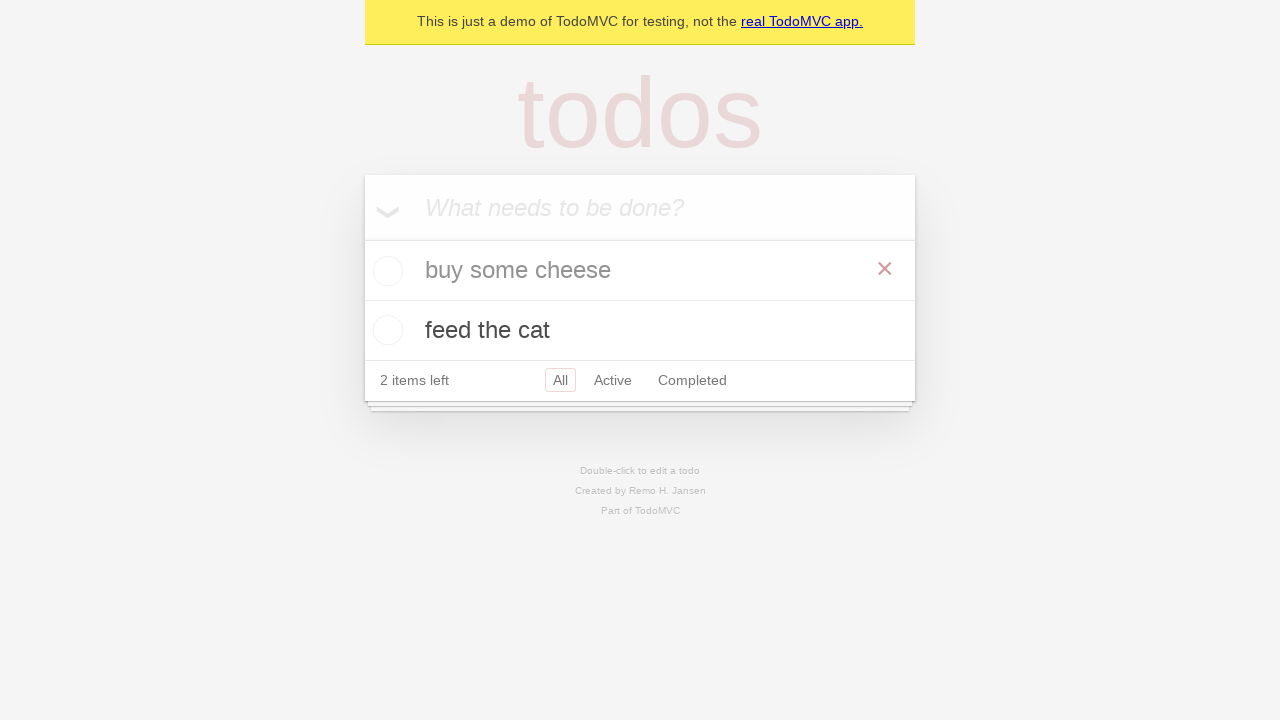

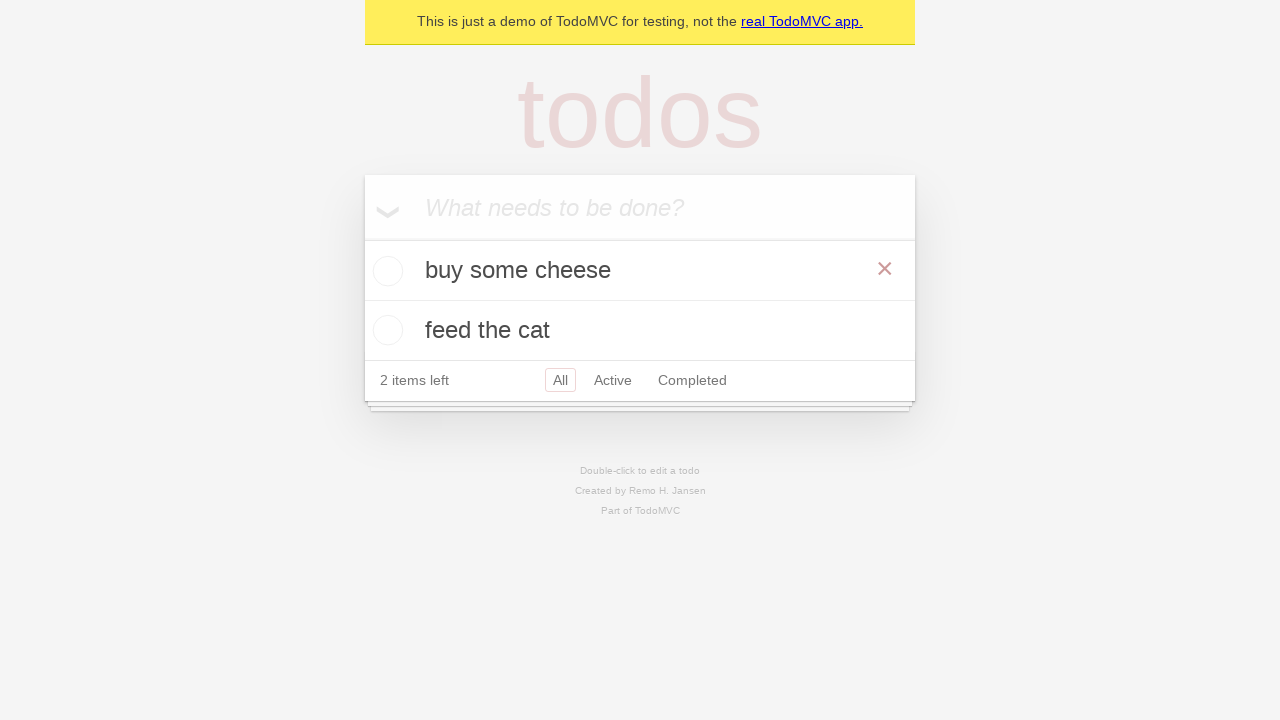